Tests checkbox functionality by locating two checkboxes and clicking each one if it is not already selected, ensuring both checkboxes end up in a selected state.

Starting URL: https://the-internet.herokuapp.com/checkboxes

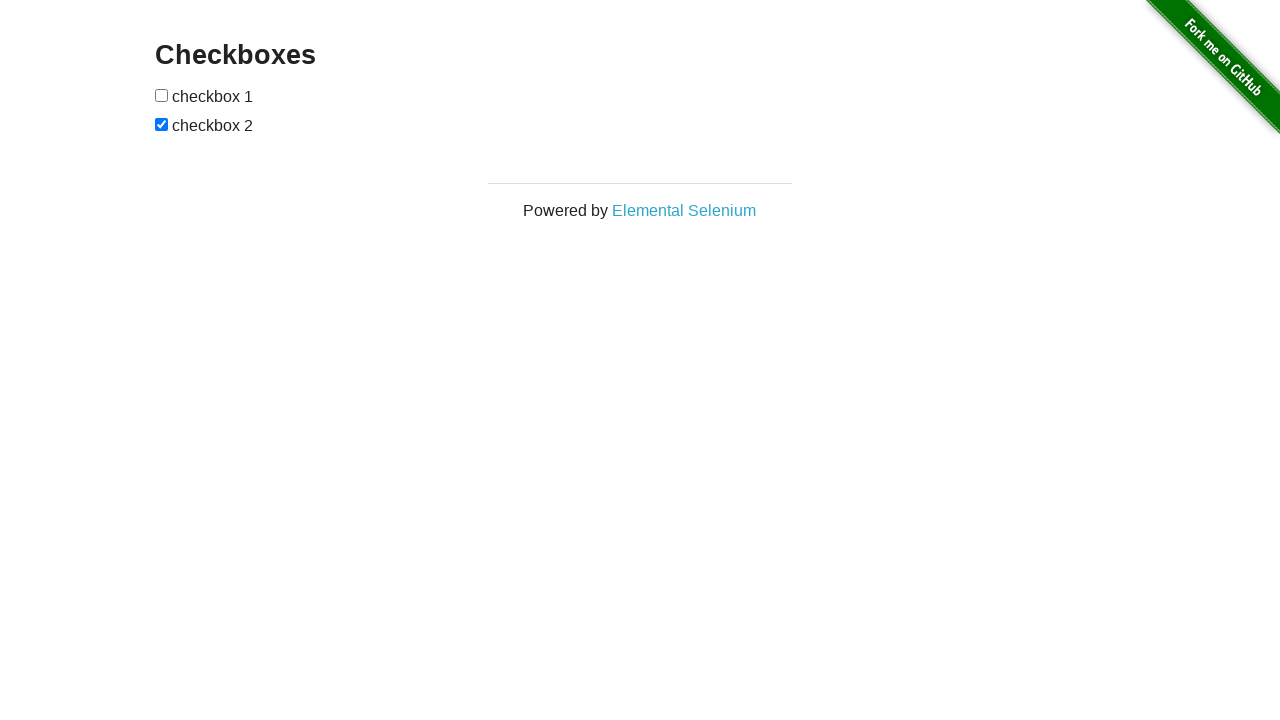

Navigated to checkbox test page
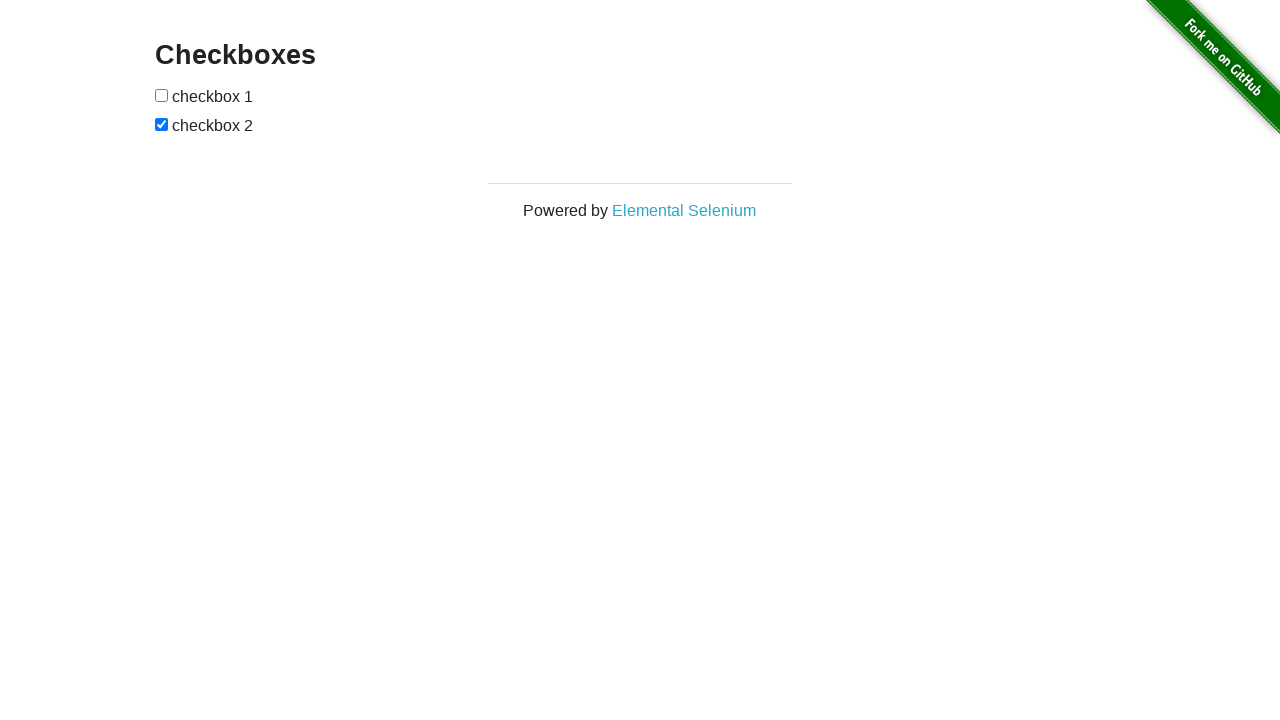

Located first checkbox element
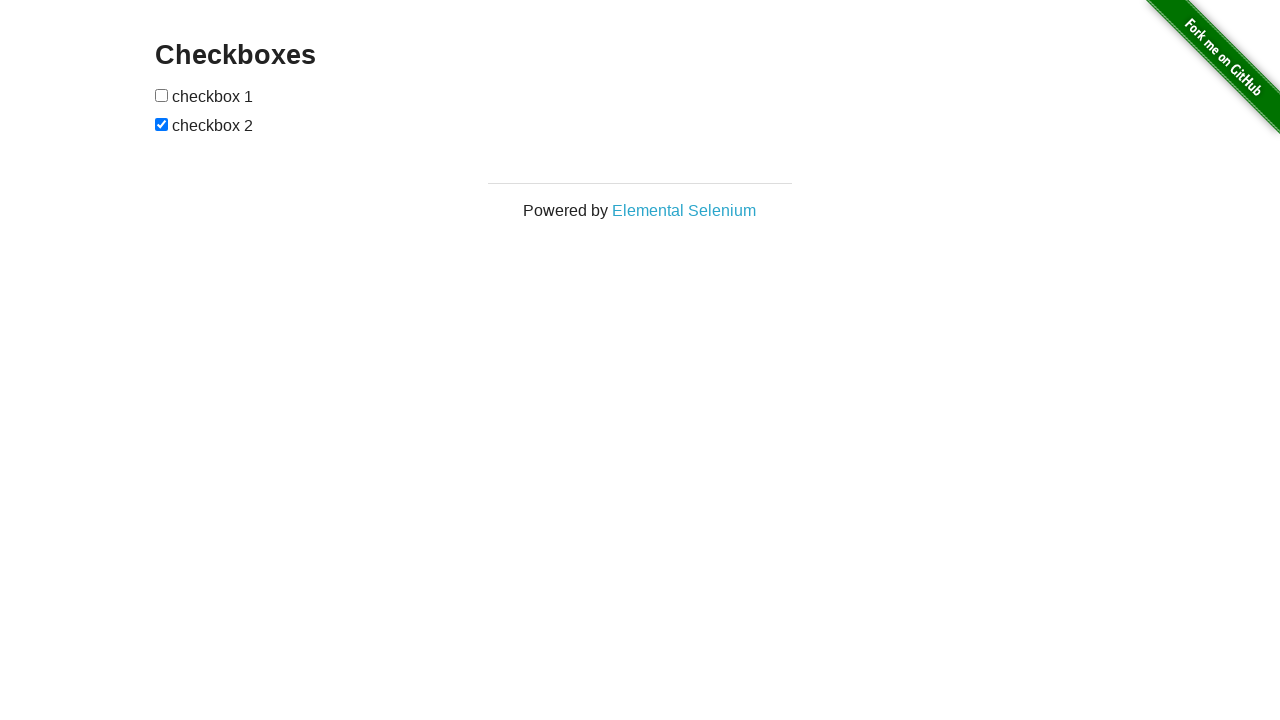

Located second checkbox element
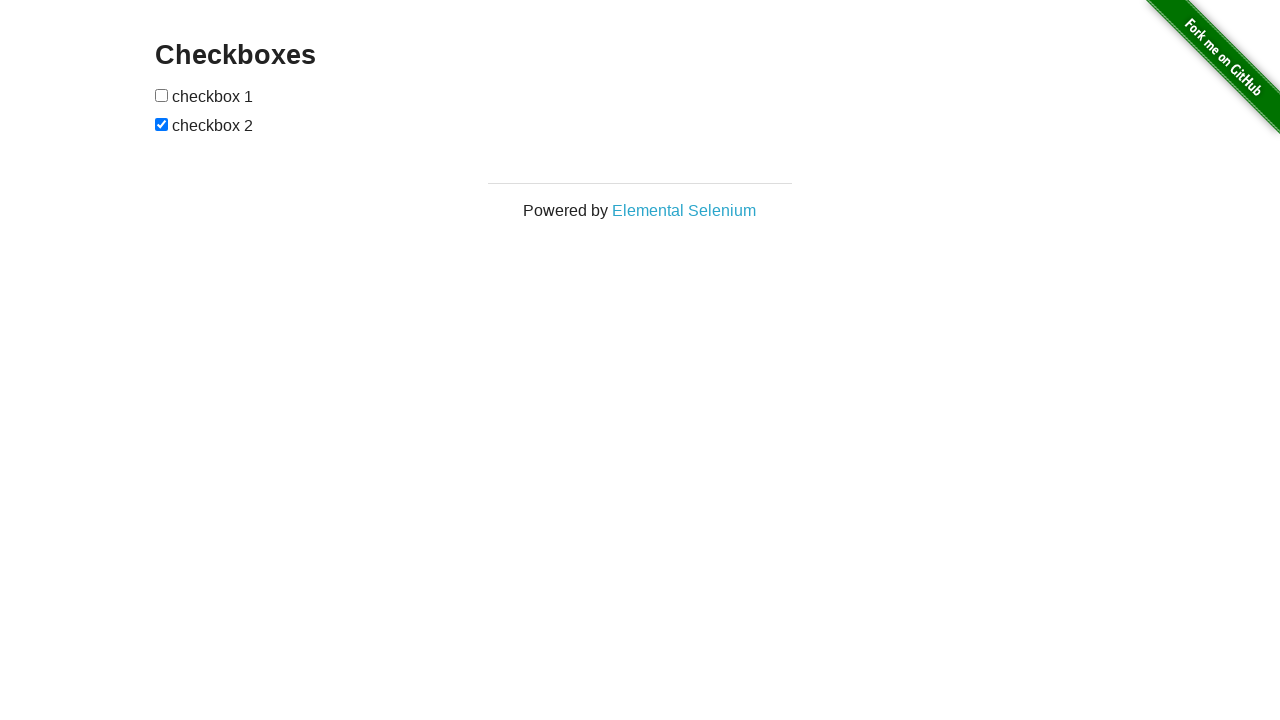

First checkbox was not checked, checking status verified
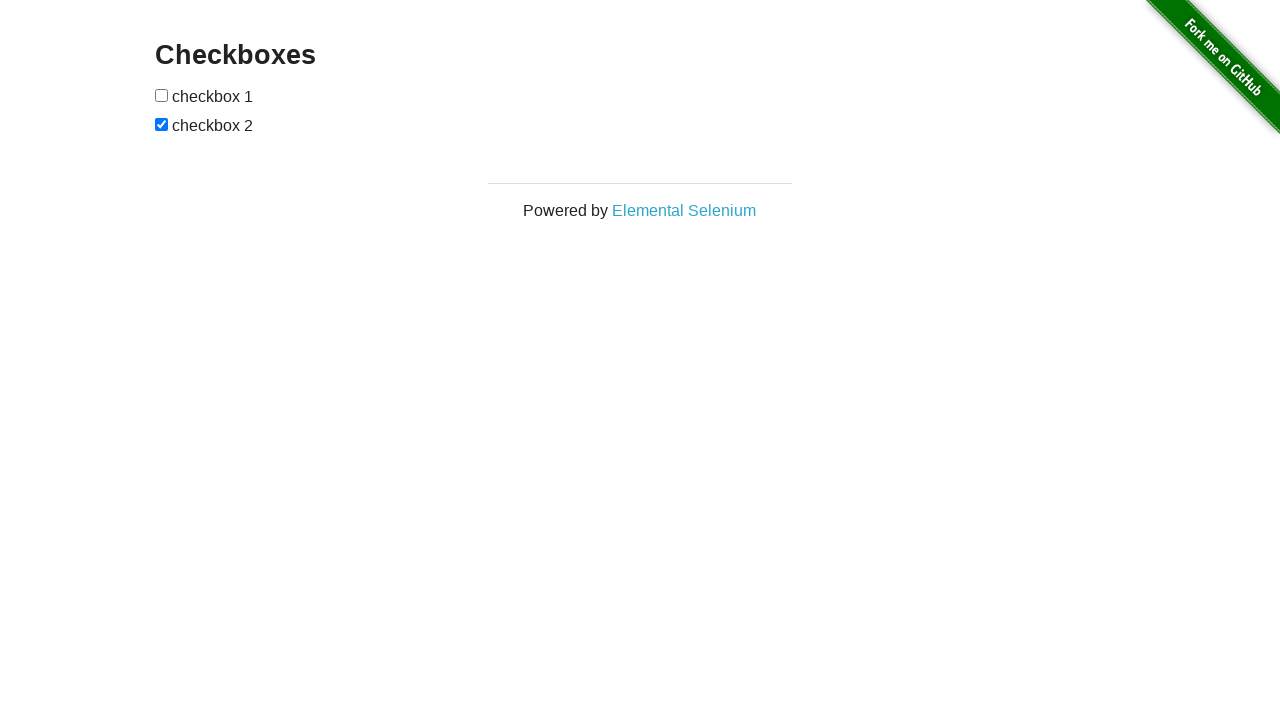

Clicked first checkbox to select it at (162, 95) on (//*[@type='checkbox'])[1]
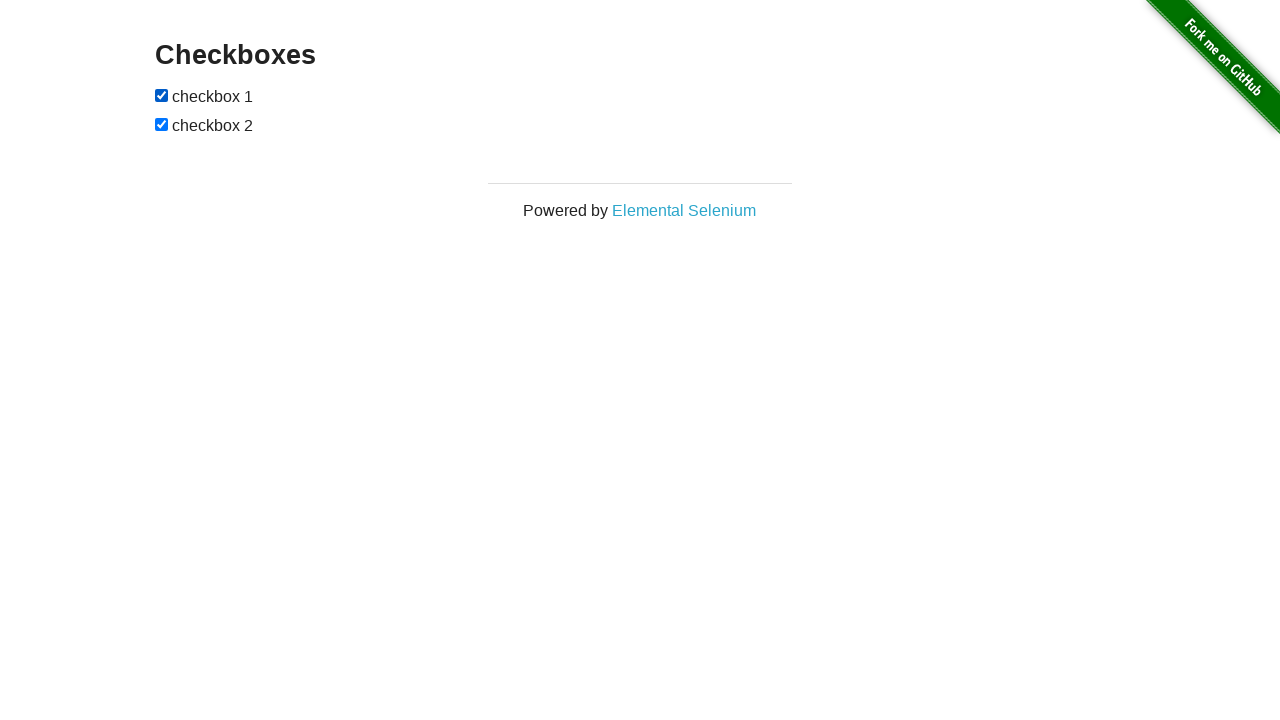

Second checkbox was already checked
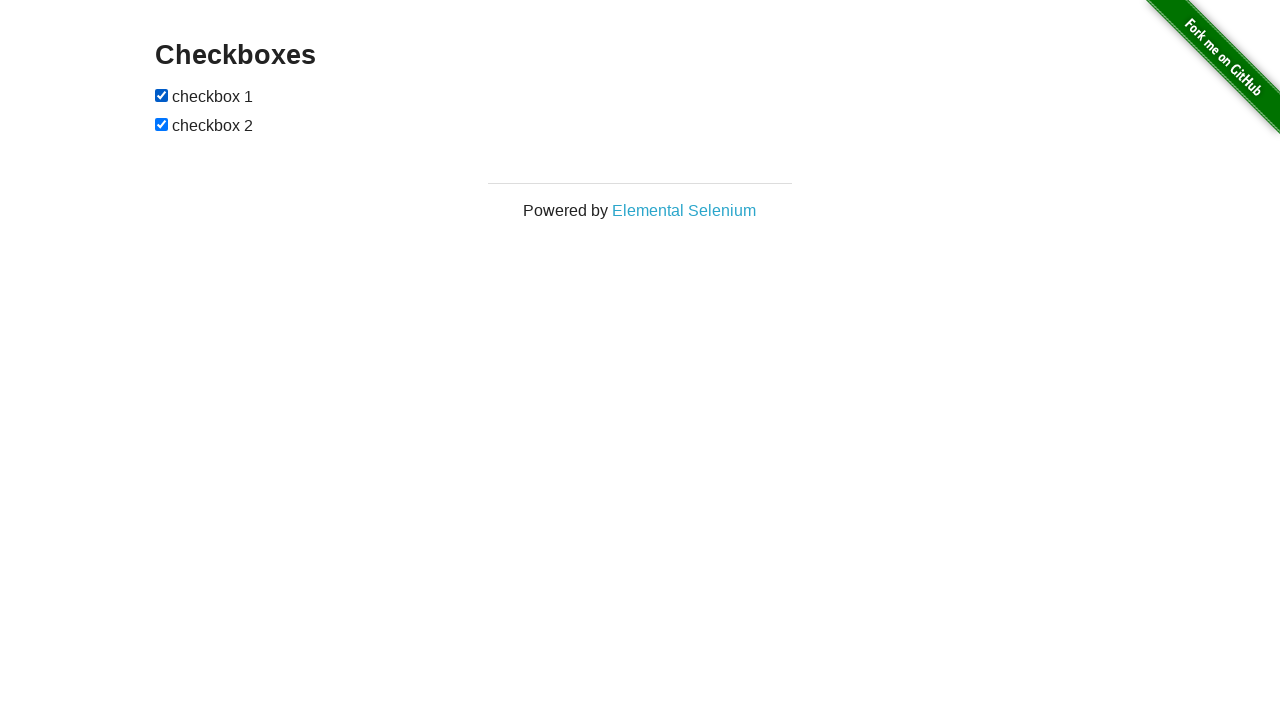

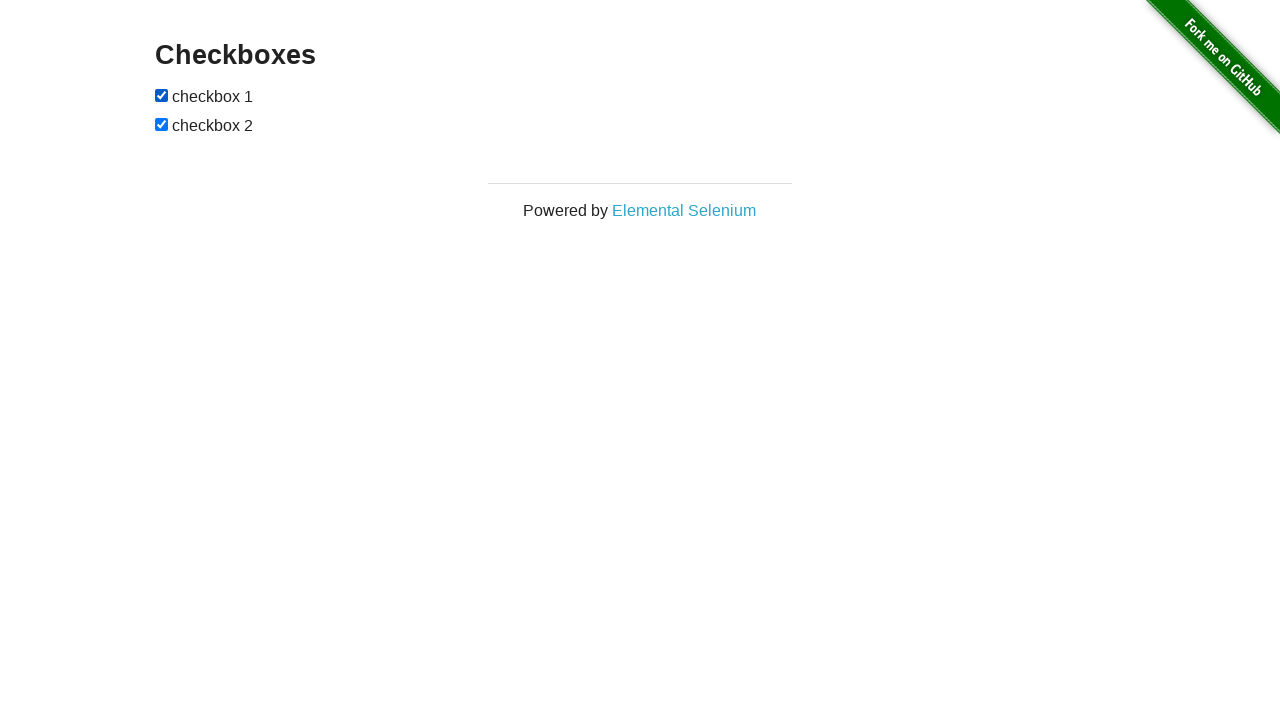